Tests right-click (context click) functionality by navigating to Elements > Buttons and performing a right-click action on a button, then verifying the success message appears.

Starting URL: https://demoqa.com/

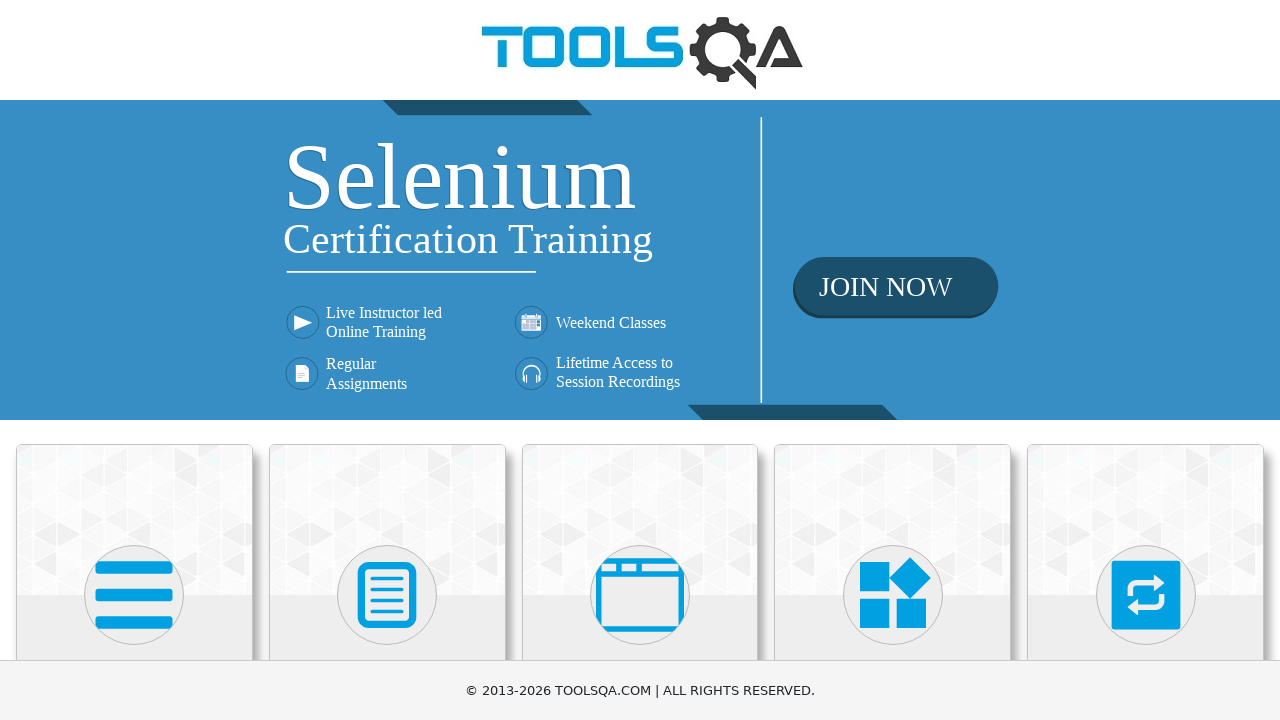

Clicked on Elements card at (134, 360) on xpath=//h5[text()='Elements']
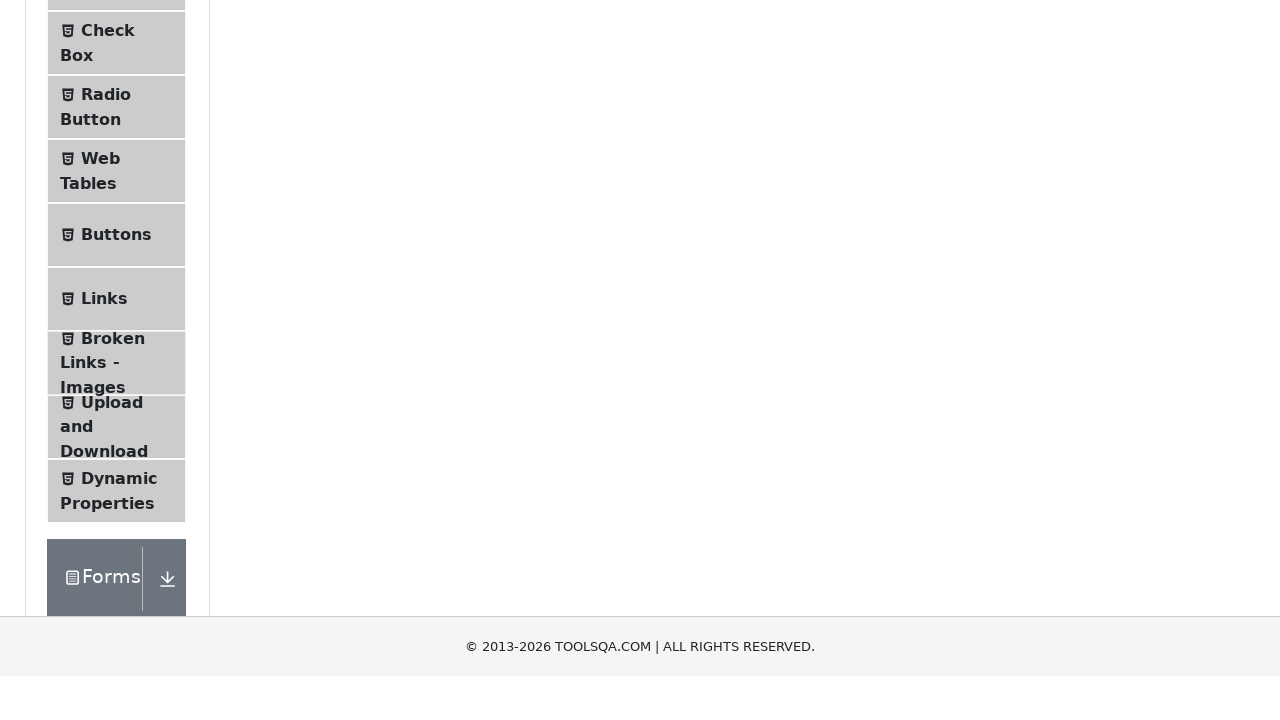

Clicked on Buttons menu item at (116, 517) on xpath=//span[@class='text' and text()='Buttons']
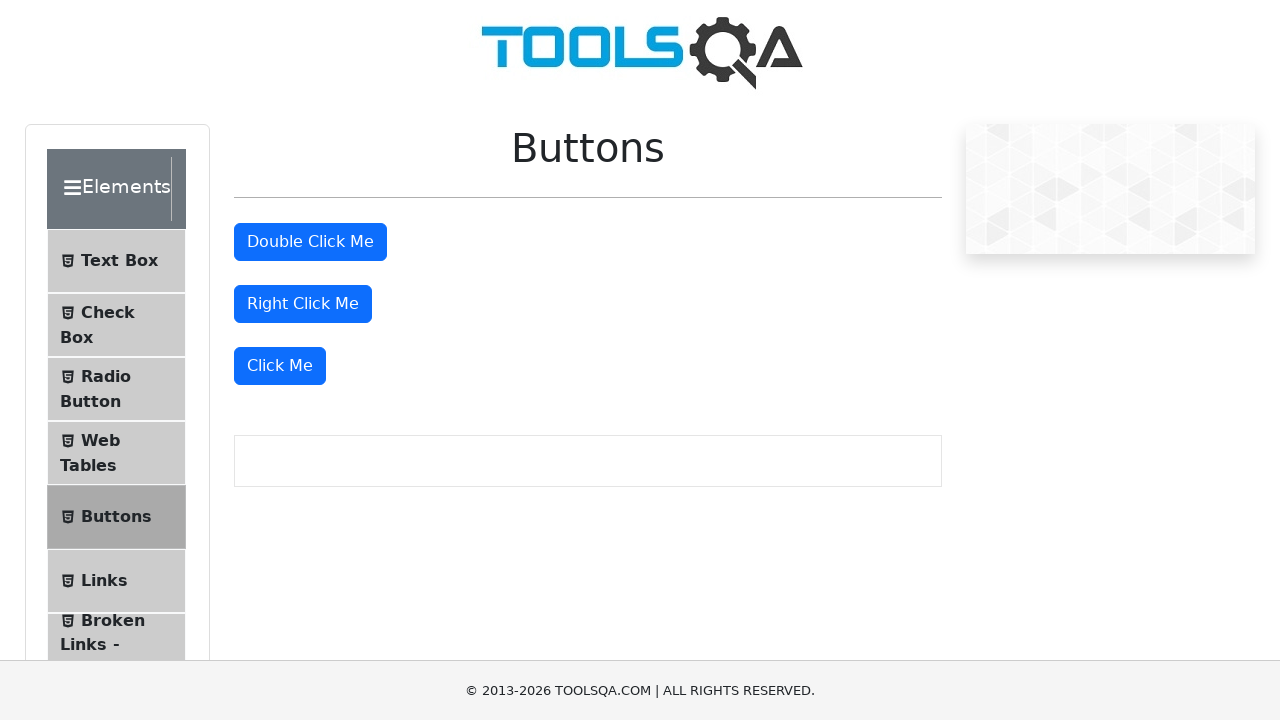

Performed right-click on the right click button at (303, 304) on #rightClickBtn
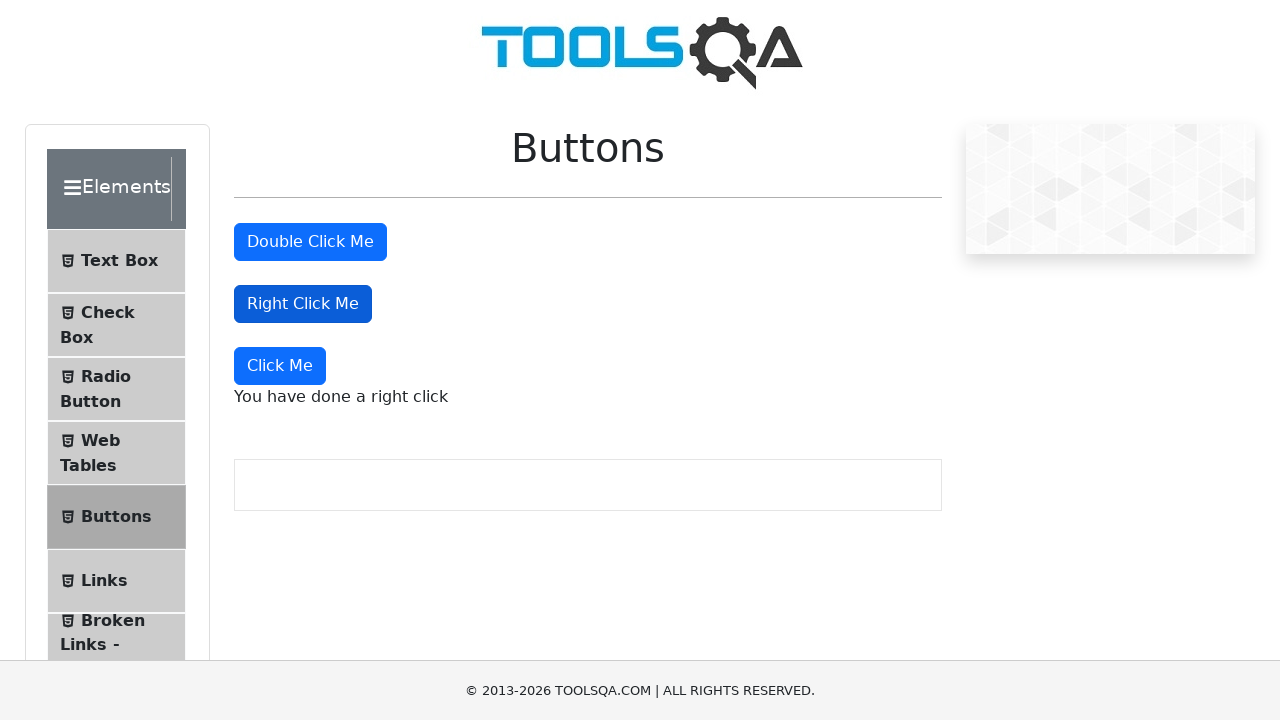

Right click message element appeared
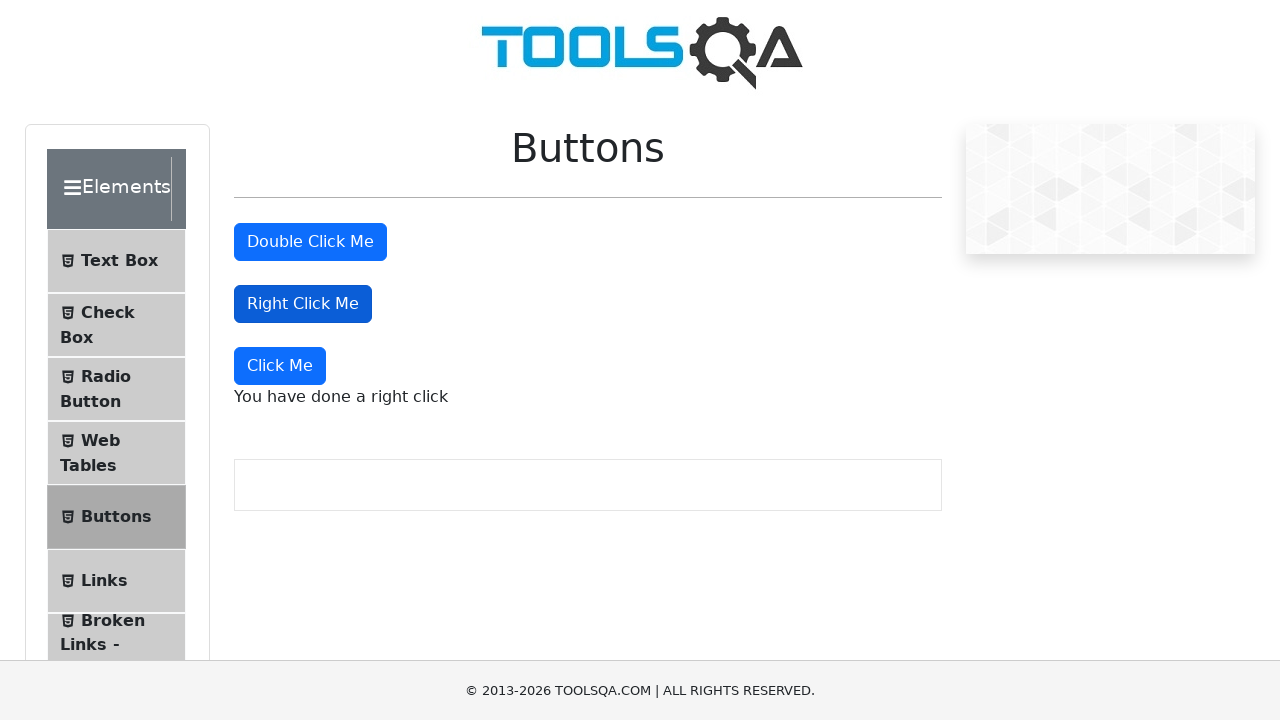

Retrieved right click message text content
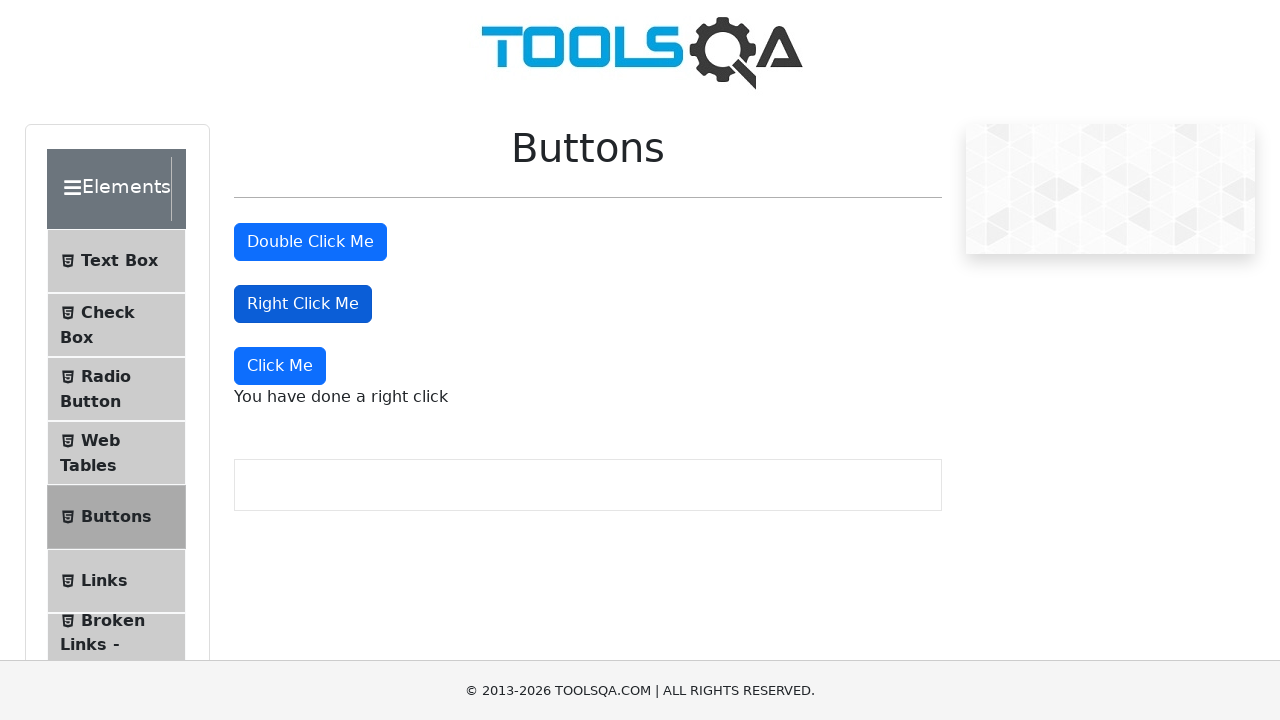

Verified right click message equals 'You have done a right click'
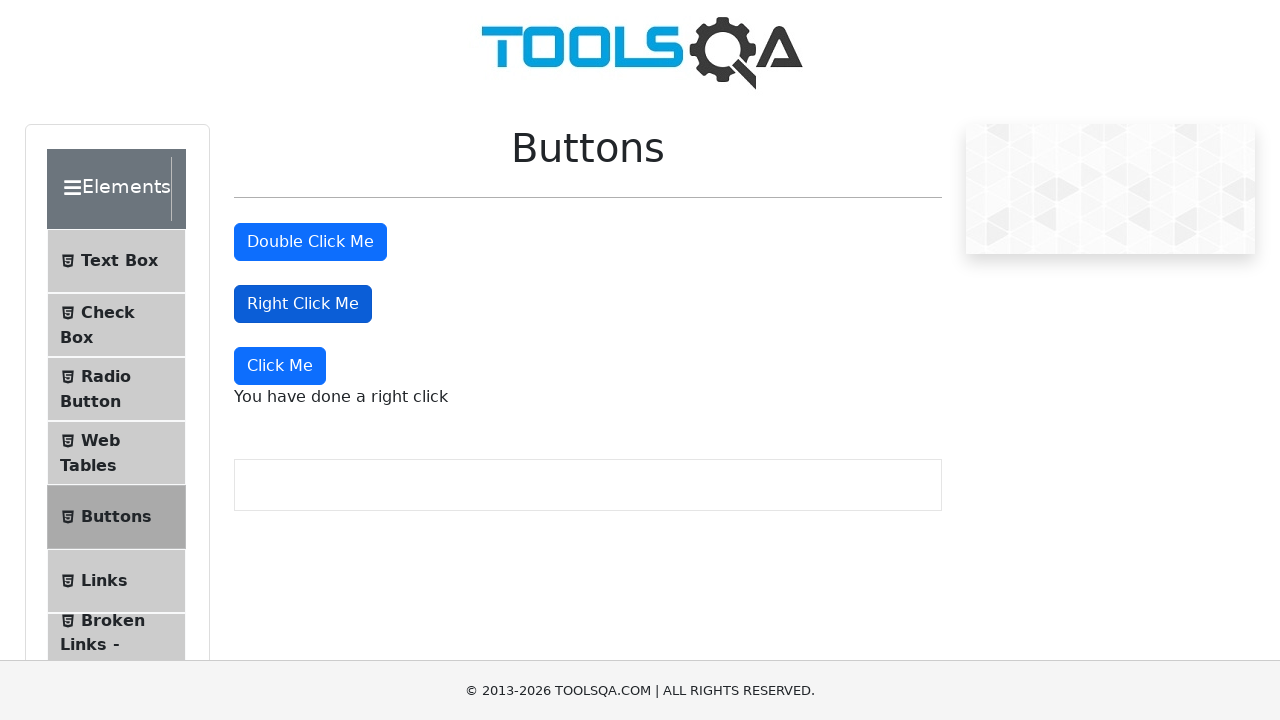

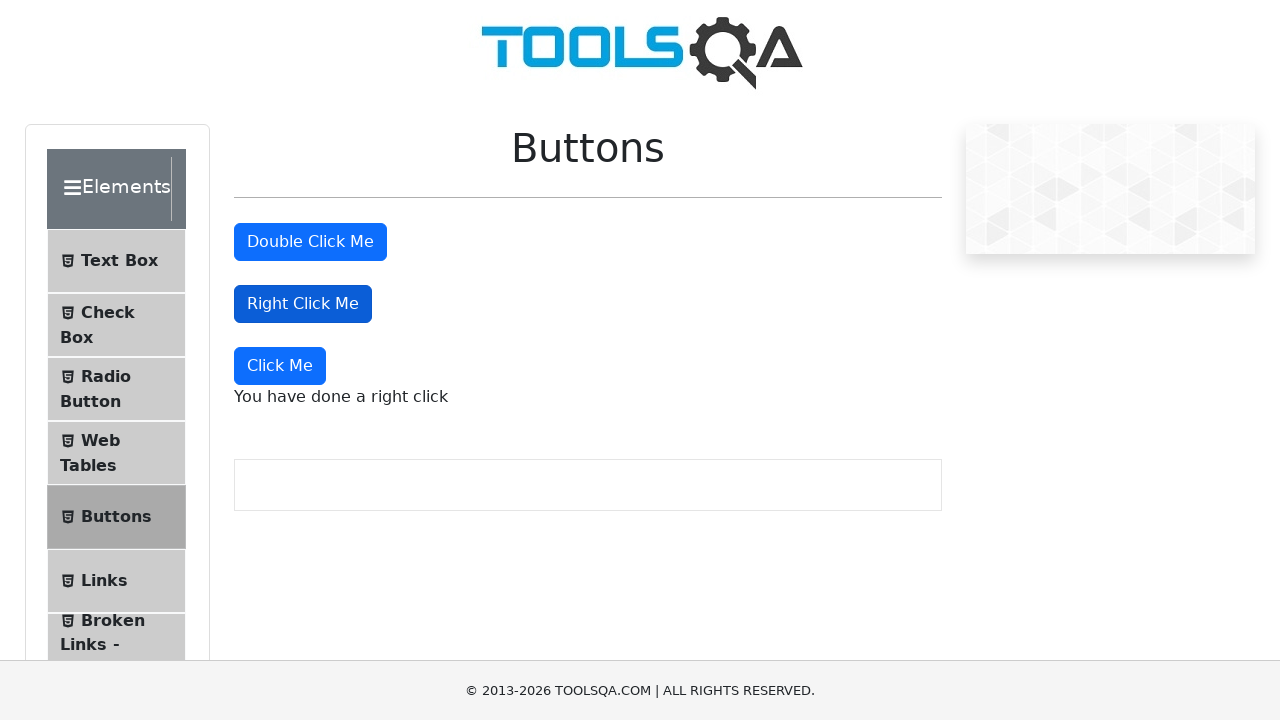